Tests window handling functionality by opening a new window, switching between windows, and verifying content in both parent and child windows

Starting URL: https://the-internet.herokuapp.com/

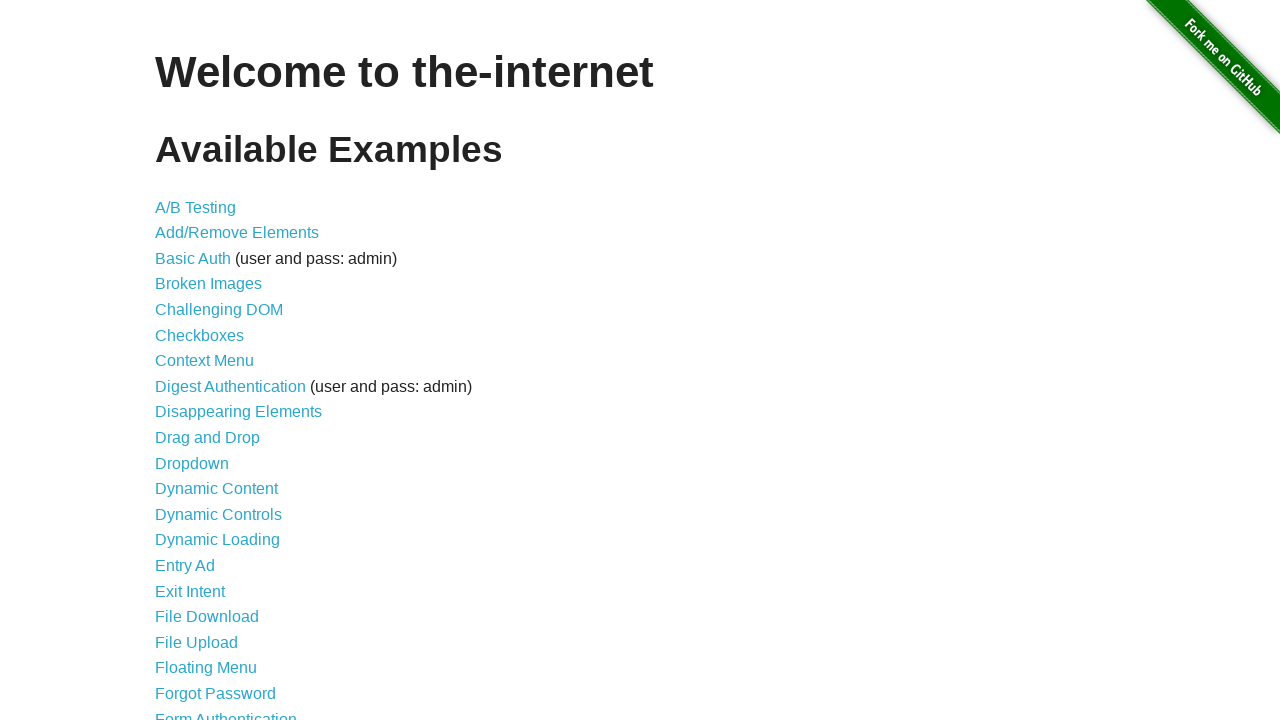

Clicked on Multiple Windows link at (218, 369) on xpath=//a[text()='Multiple Windows']
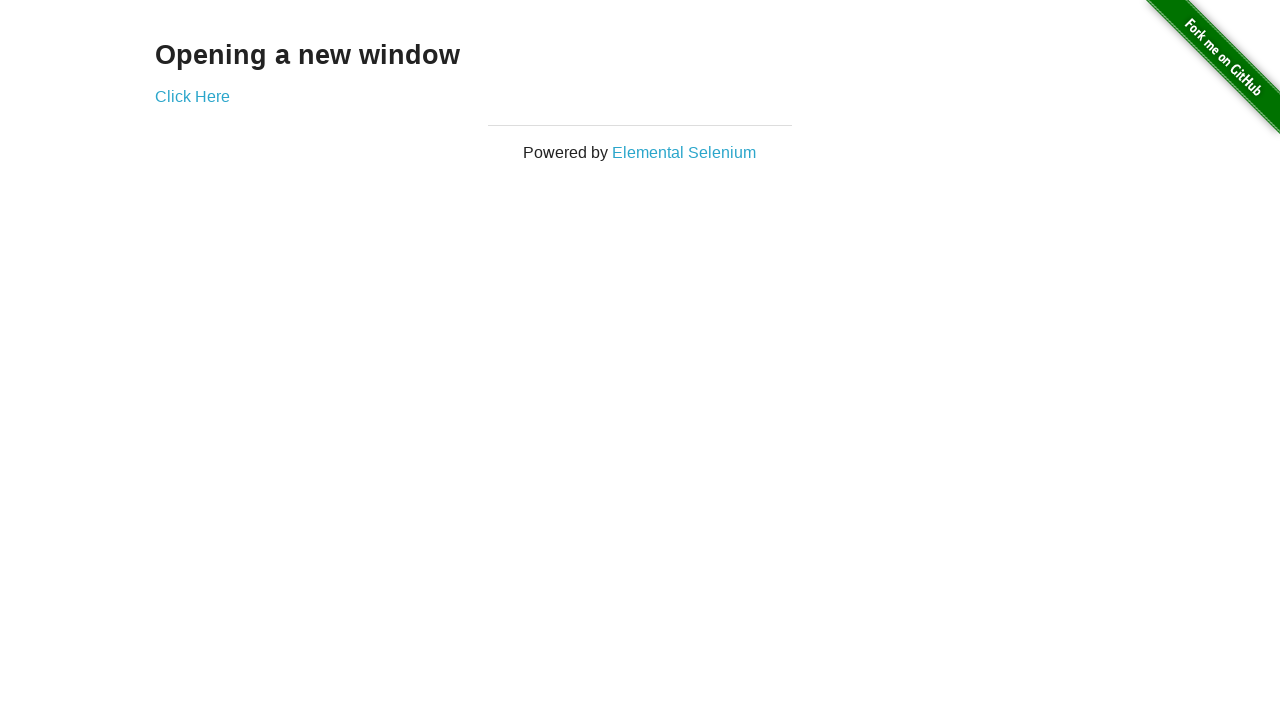

Clicked 'Click Here' link to open new window at (192, 96) on xpath=//a[text()='Click Here']
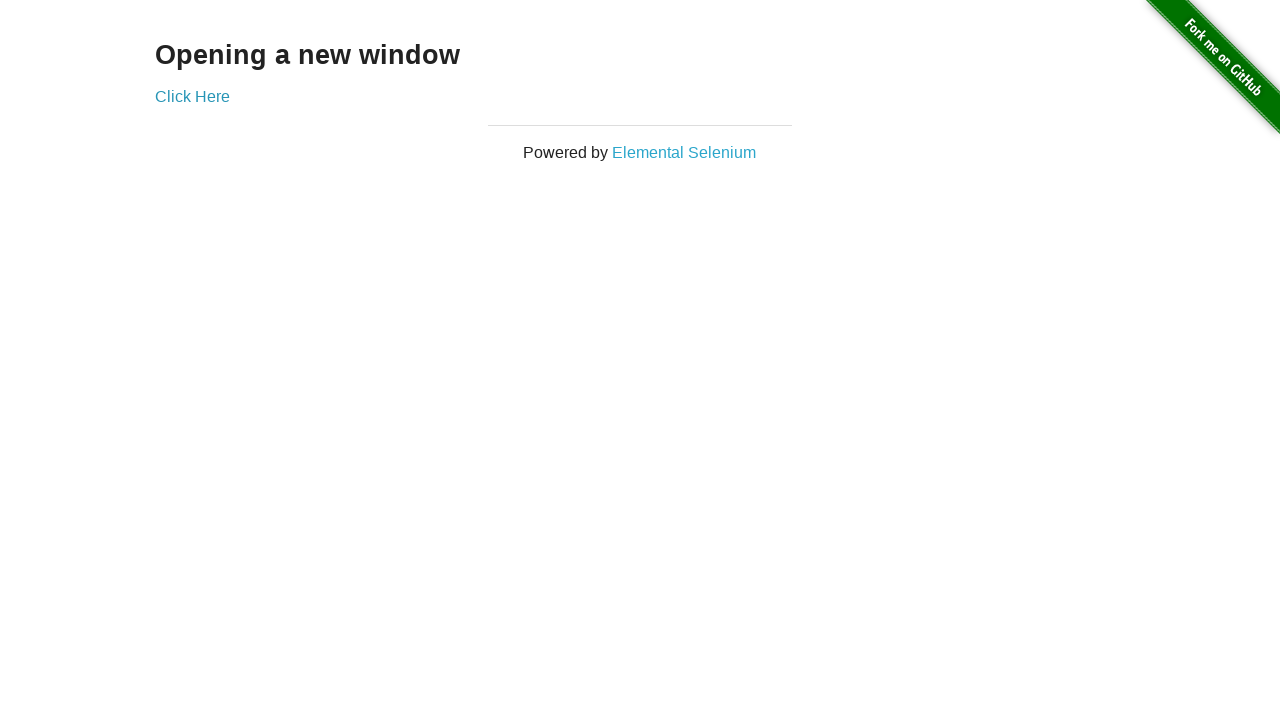

New window opened and assigned to new_page object
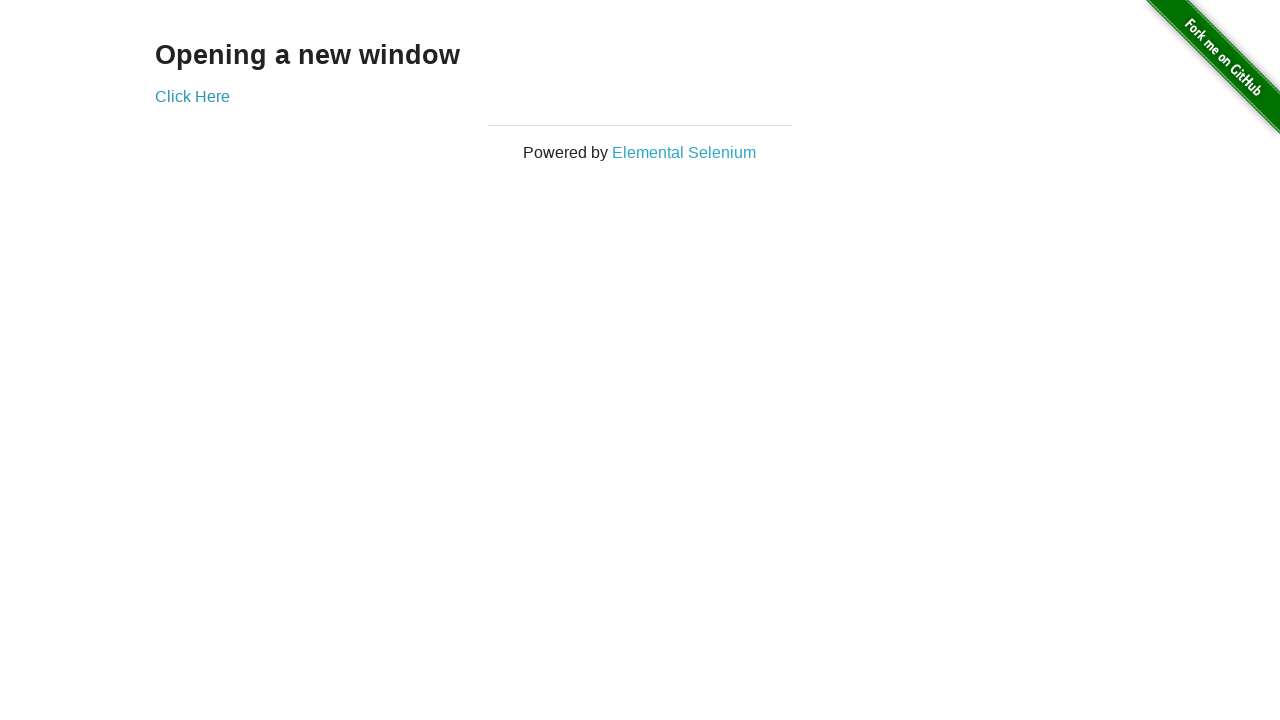

New window page load state completed
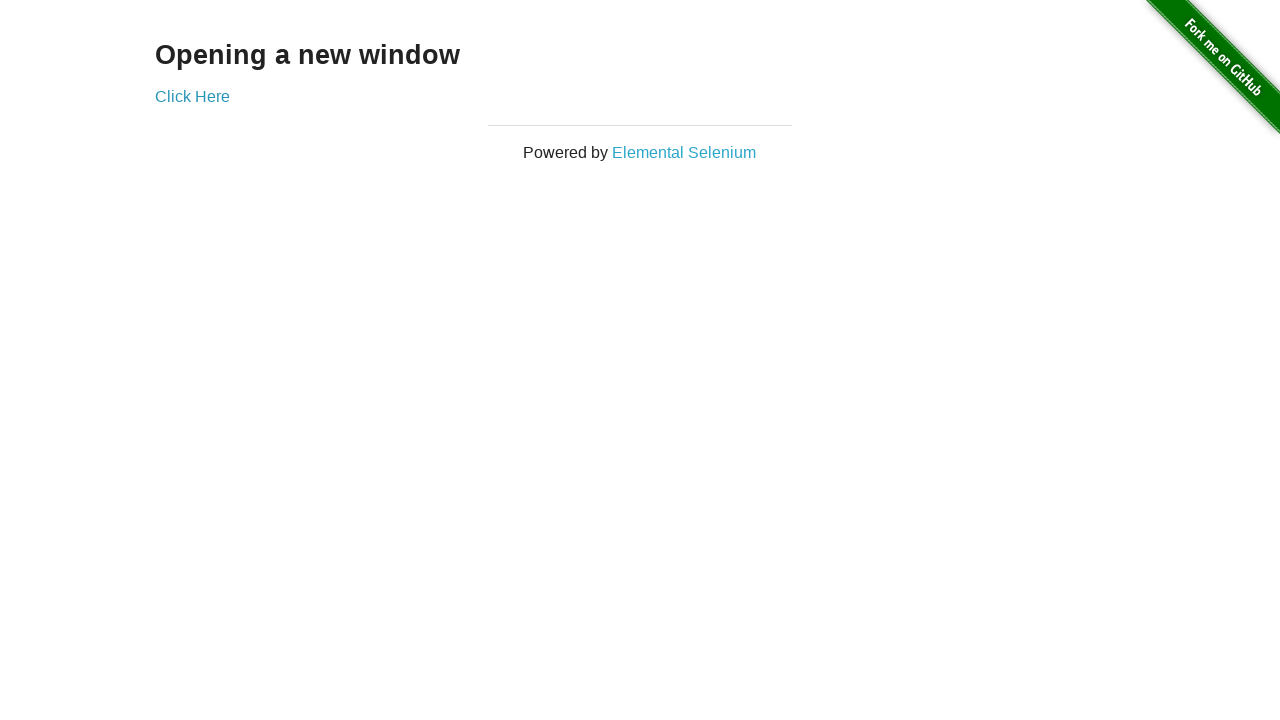

Verified 'New Window' heading text in child window
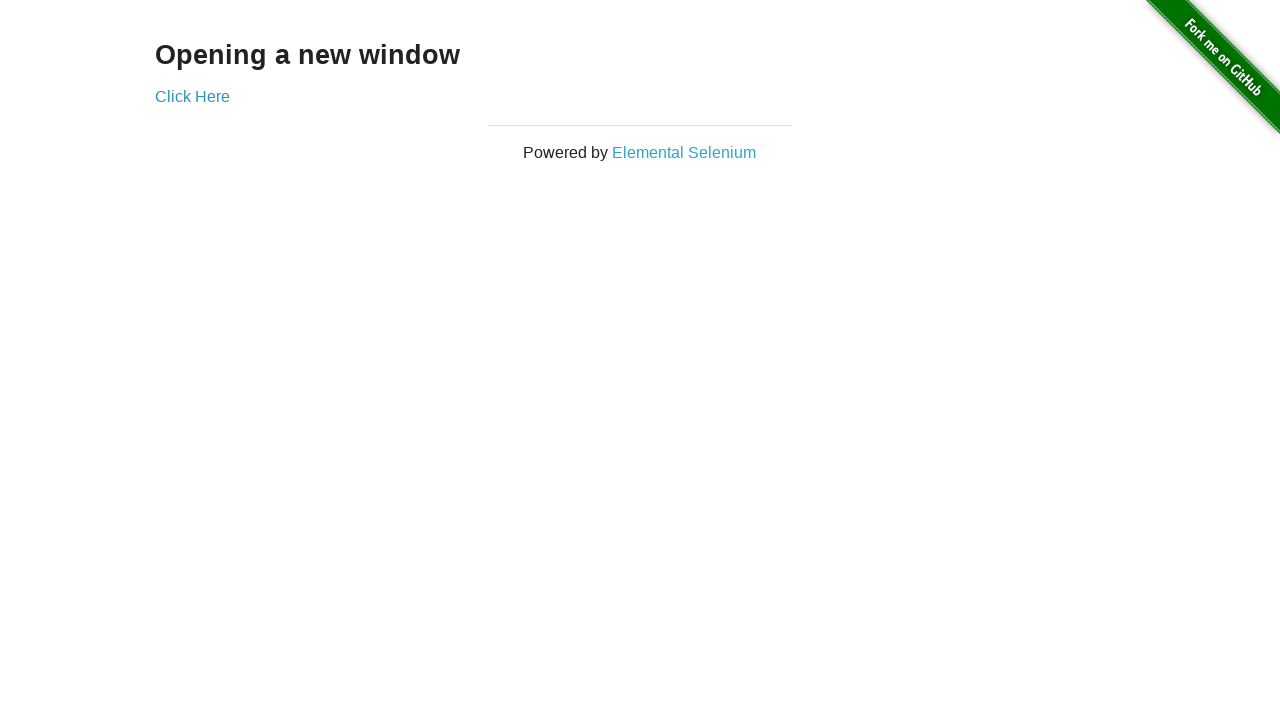

Verified 'Opening a new window' text in parent window
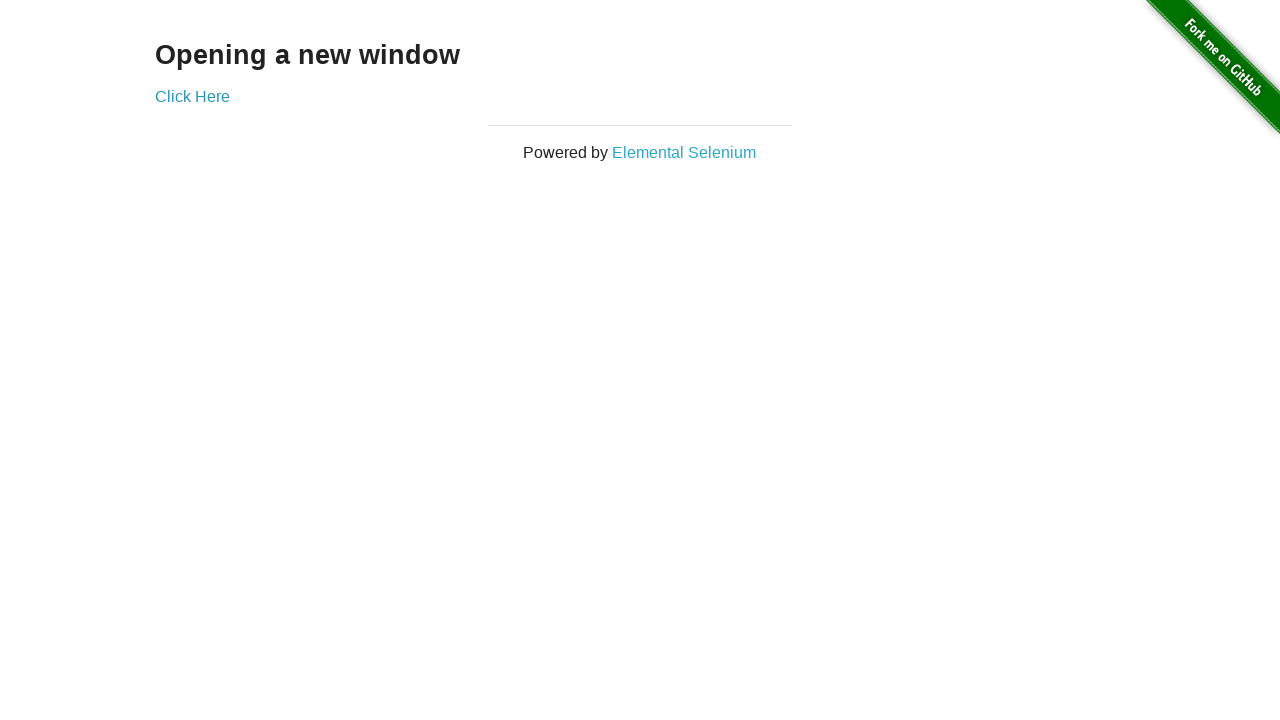

Closed child window
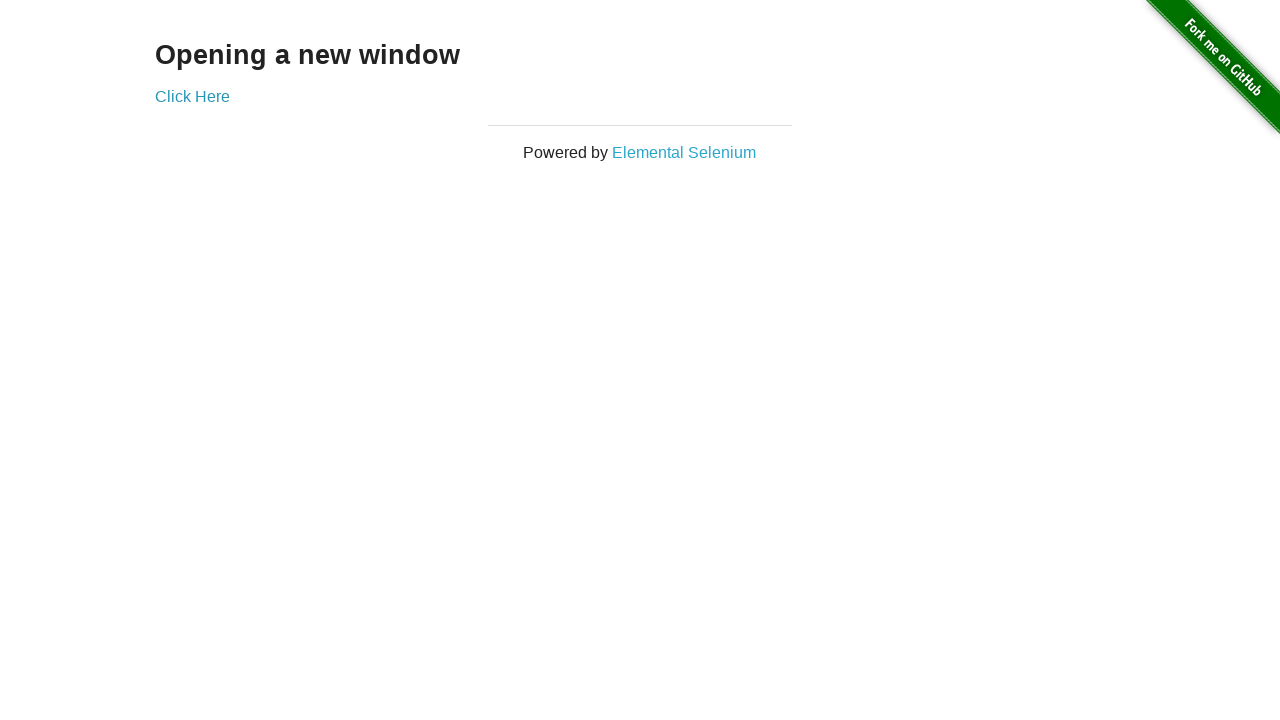

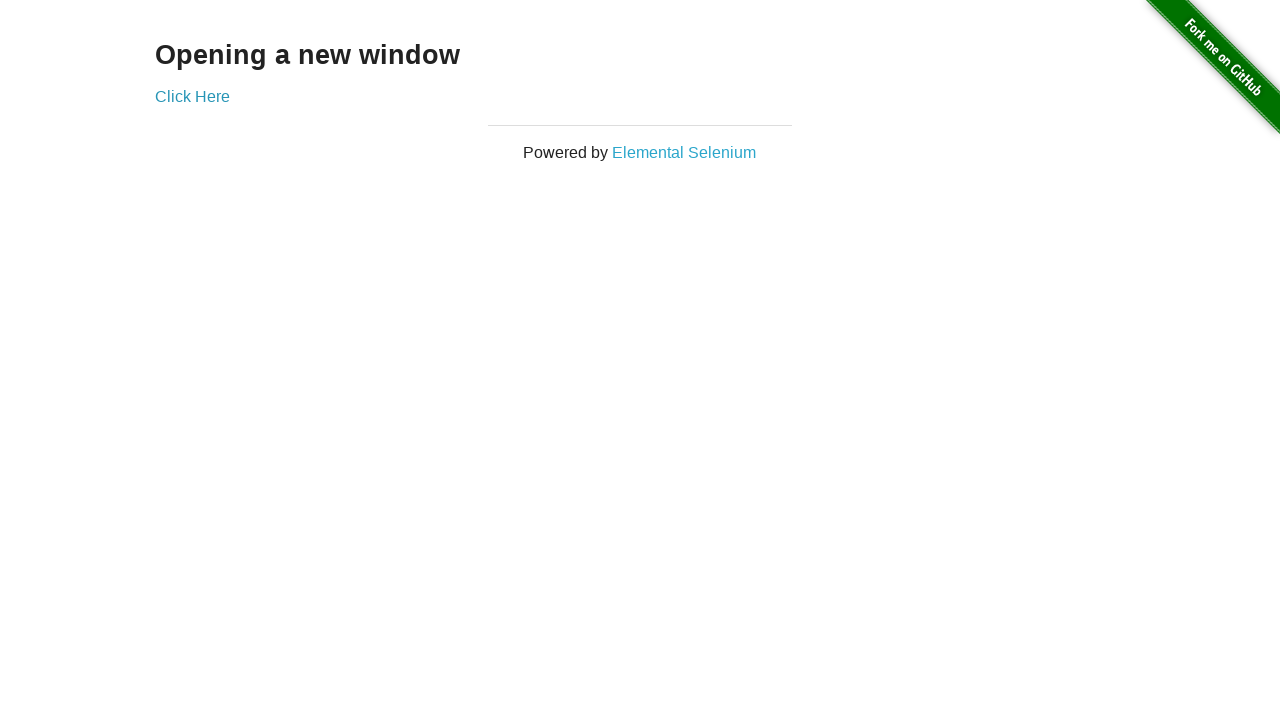